Tests a simple form by locating and clicking the submit button on a form page

Starting URL: http://suninjuly.github.io/simple_form_find_task.html

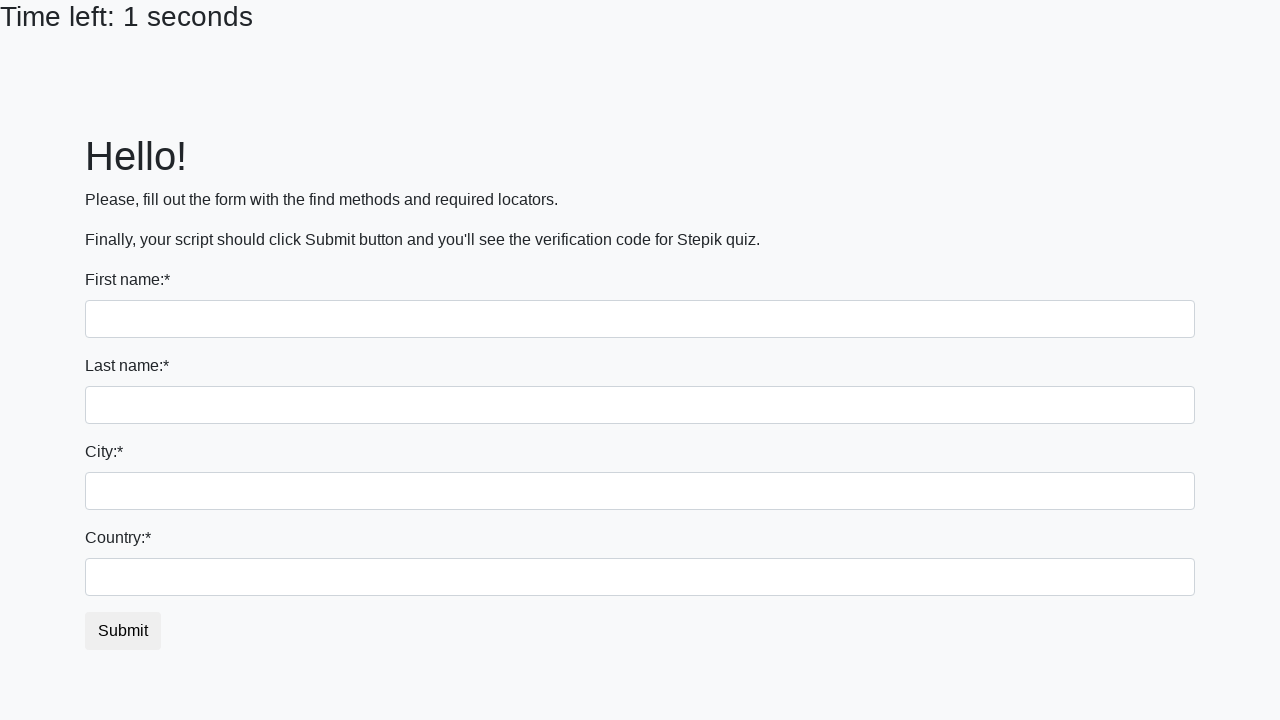

Submit button became visible on the form page
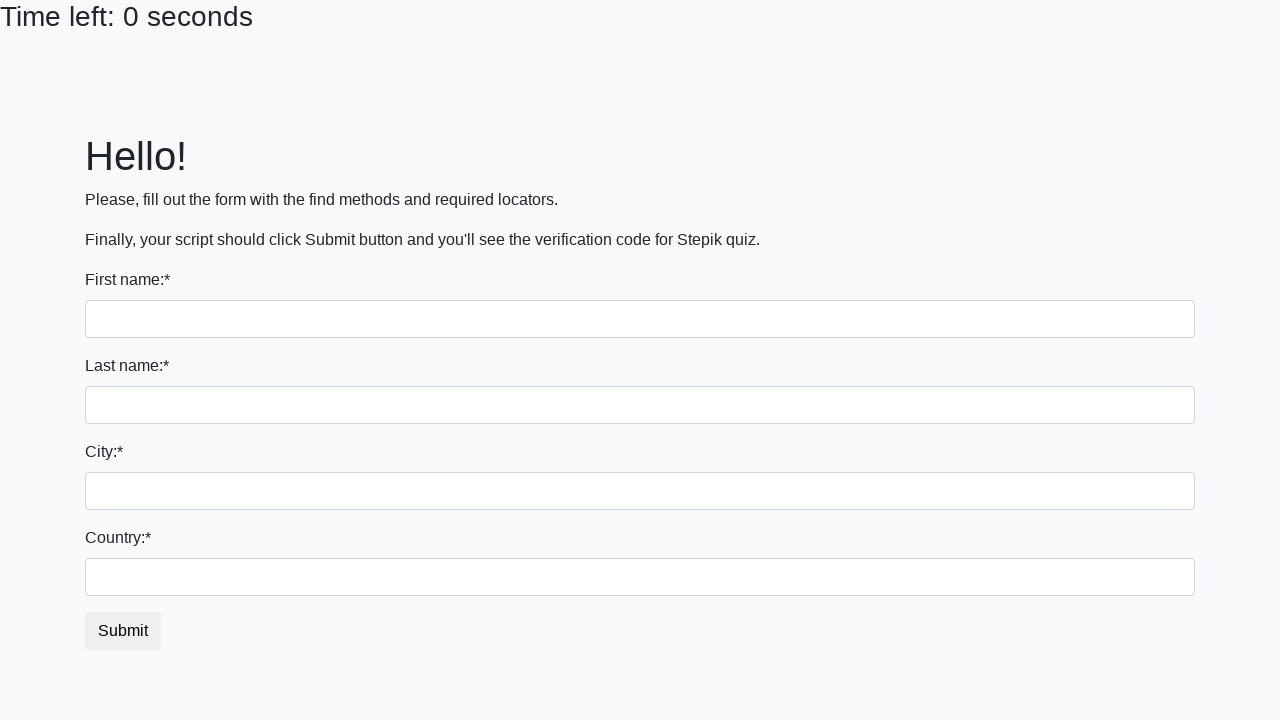

Clicked the submit button to submit the form at (123, 631) on #submit_button
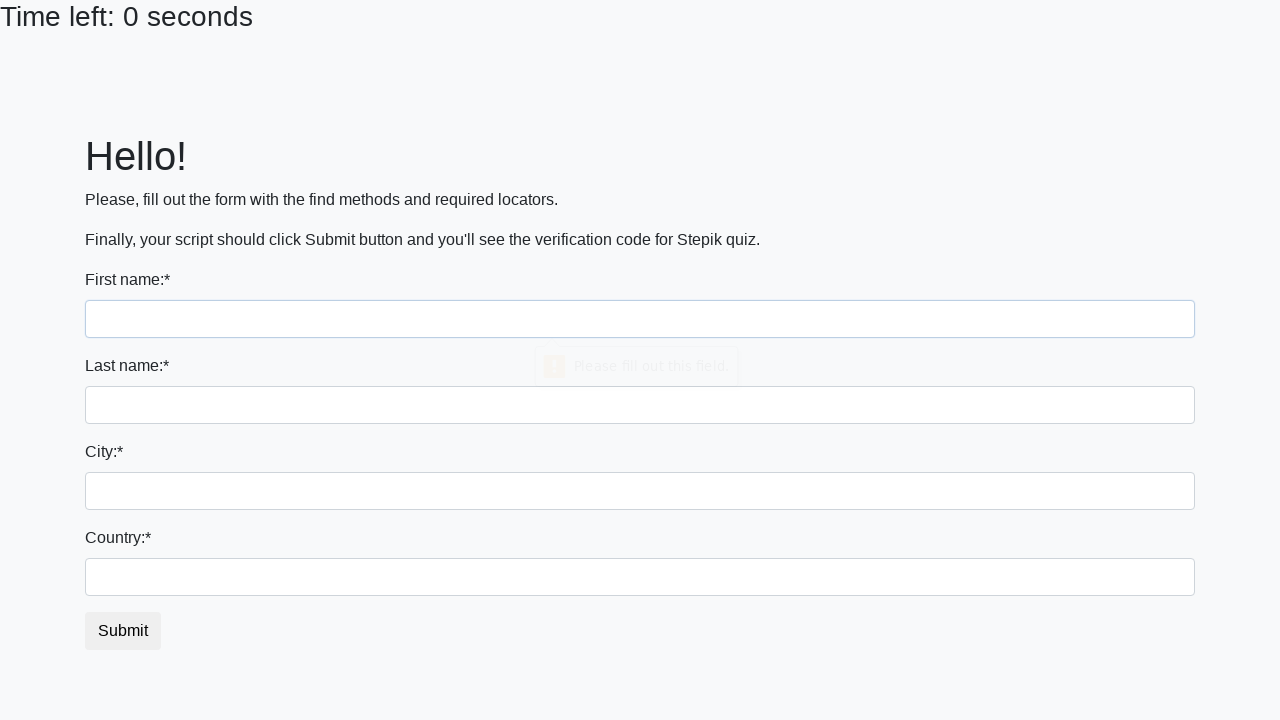

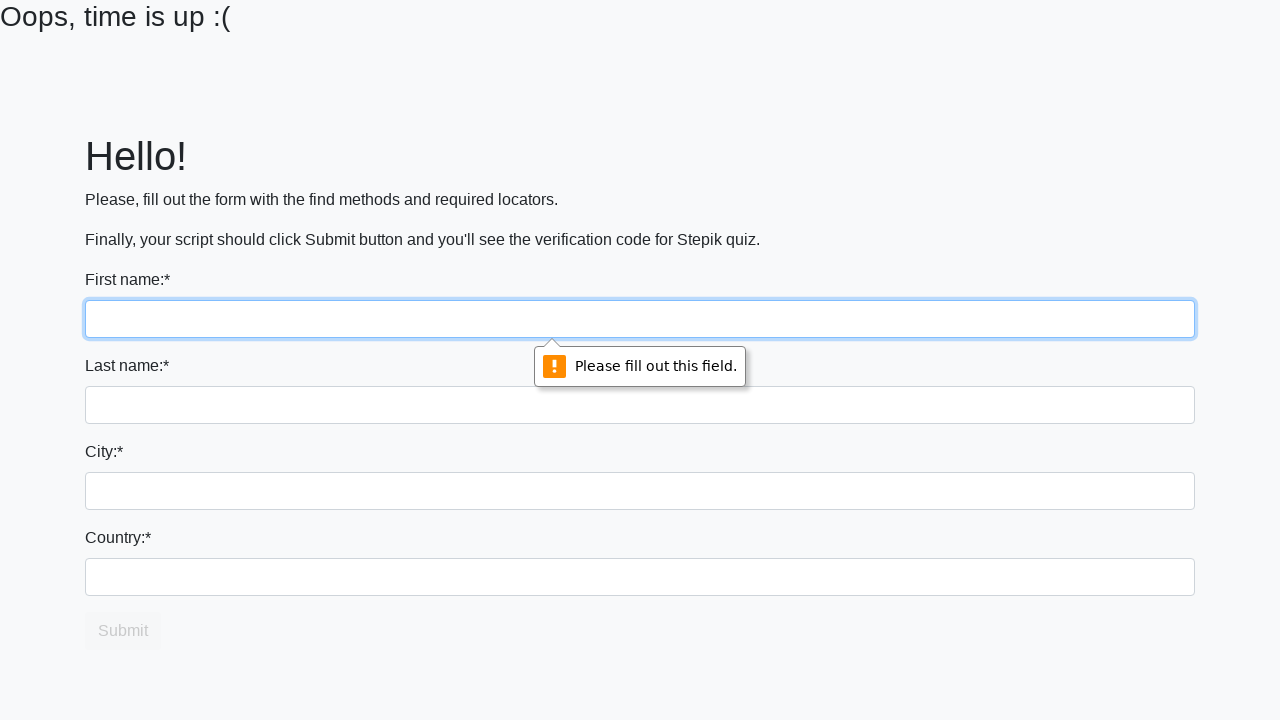